Tests a prompt JavaScript alert by clicking a button that triggers a prompt dialog, entering text into it, accepting it, and verifying the result text

Starting URL: https://keybooks.ro/events_calendar/

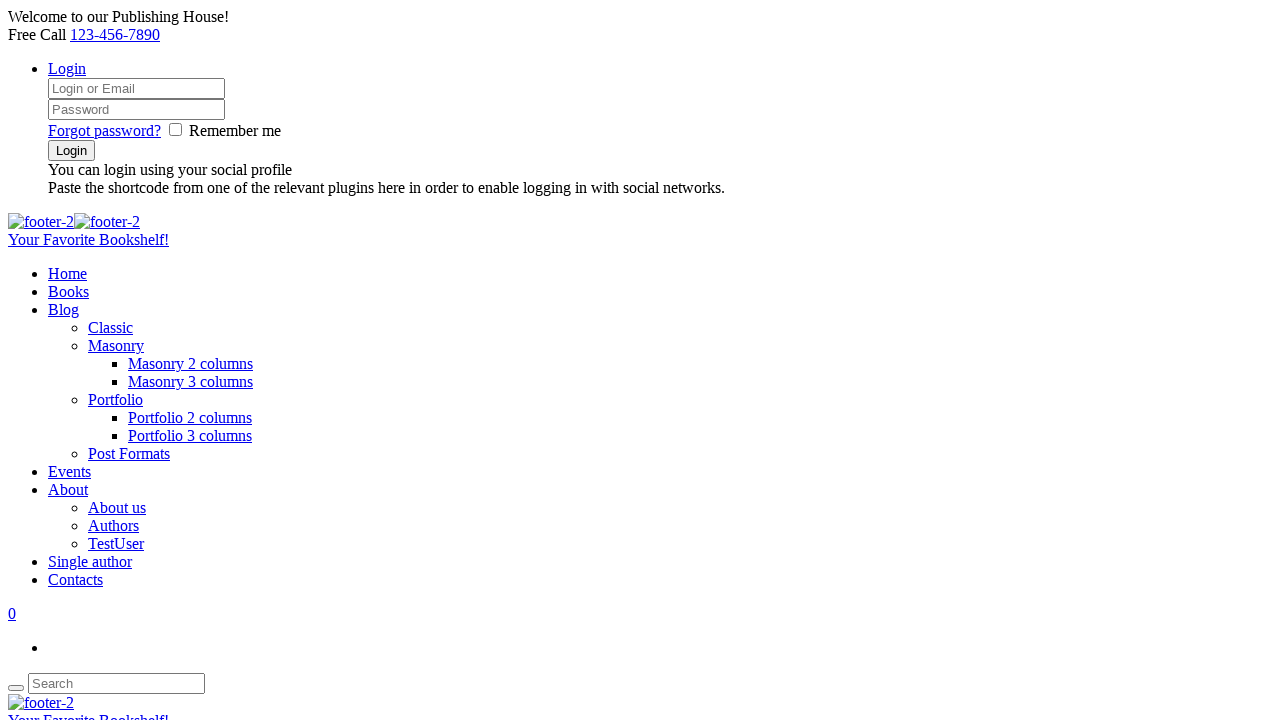

Set up dialog handler to accept prompt with 'Harry Potter'
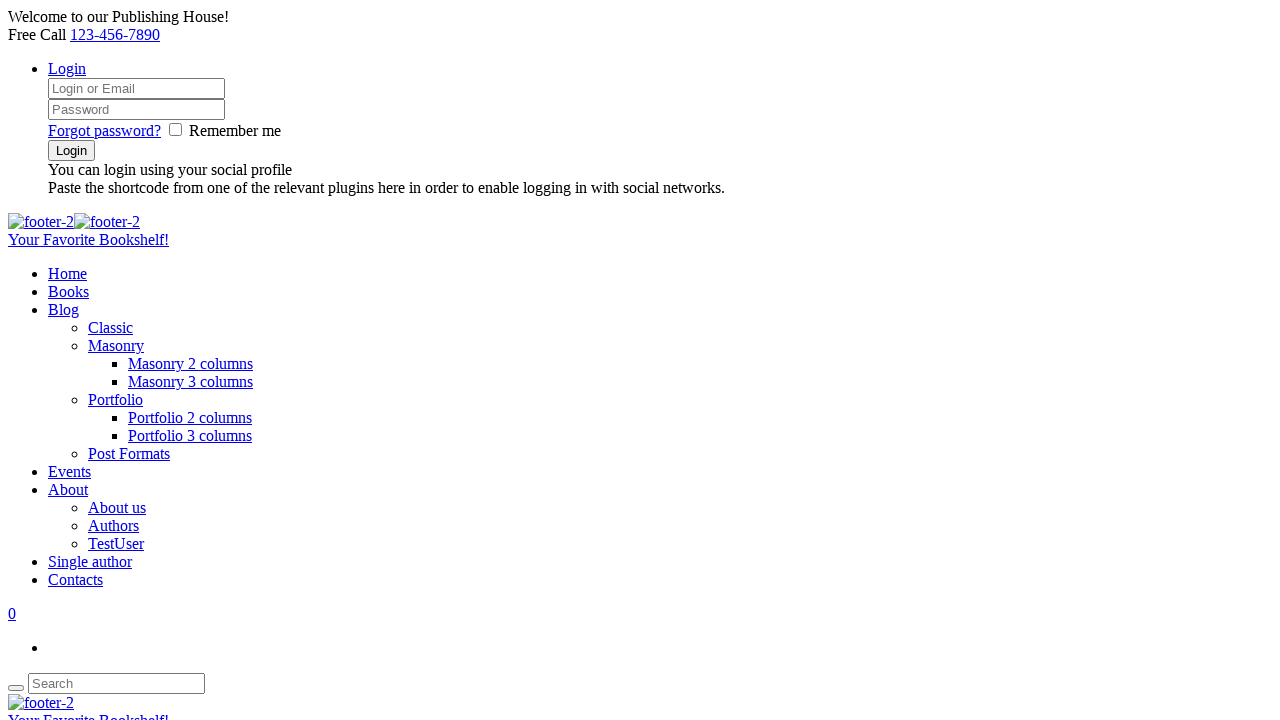

Clicked button to trigger prompt JavaScript alert at (144, 360) on div[id='promptBtn'] > button
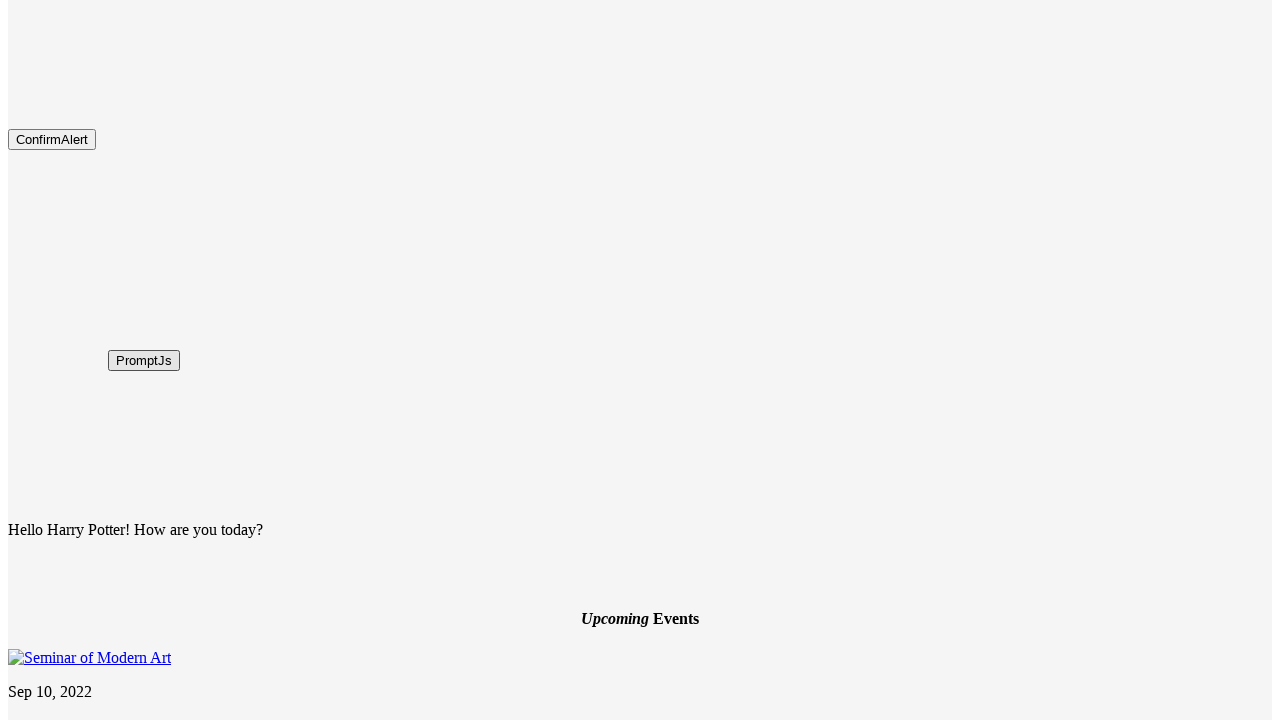

Result text element loaded
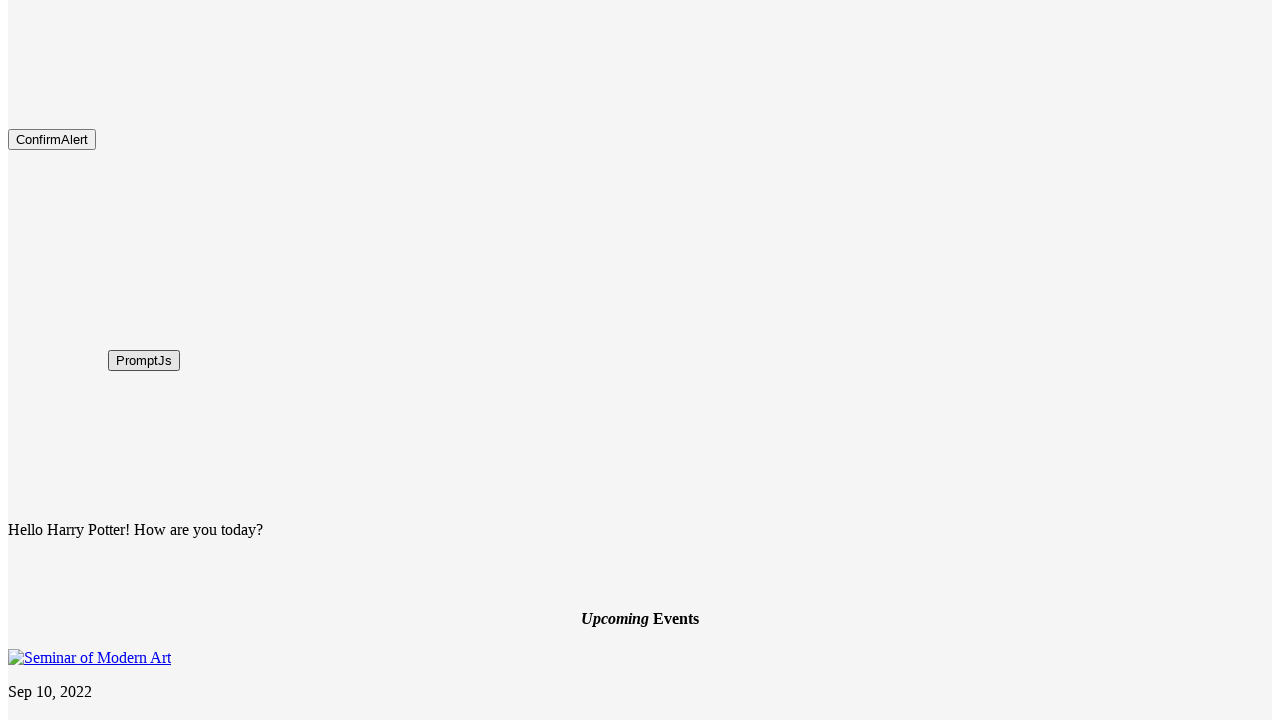

Retrieved result text from demo element
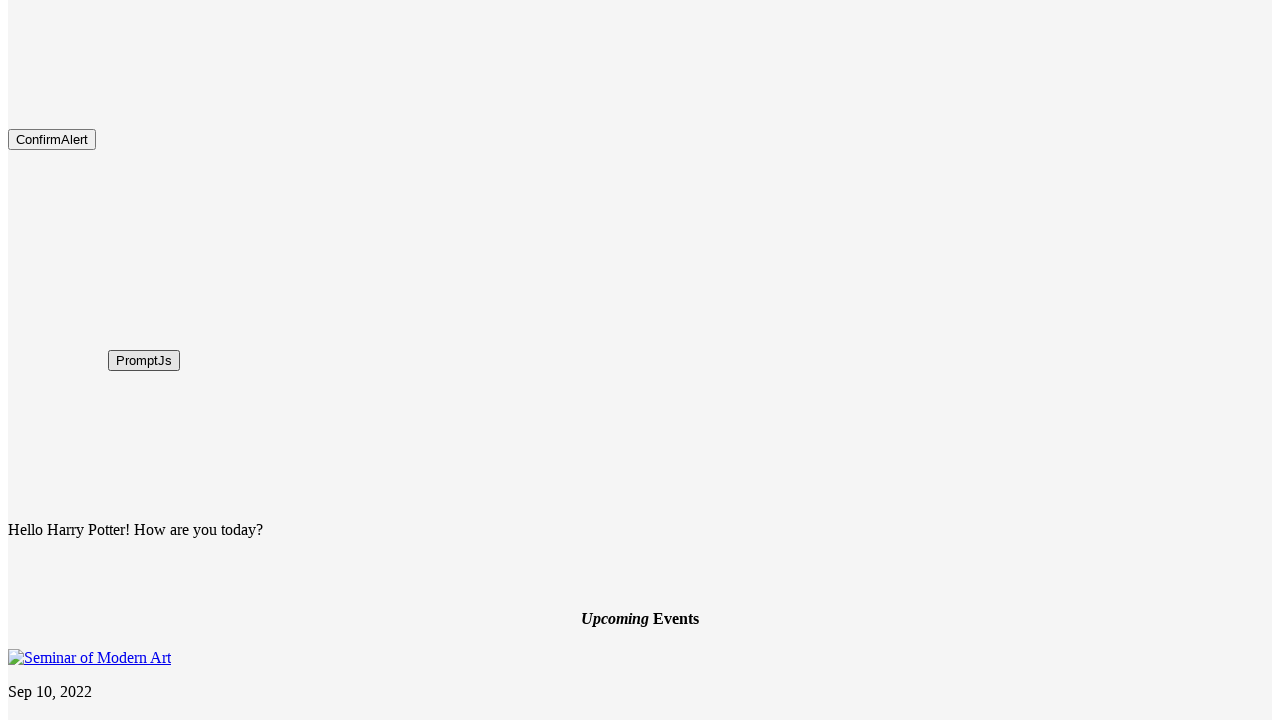

Verified result text matches expected greeting: 'Hello Harry Potter! How are you today?'
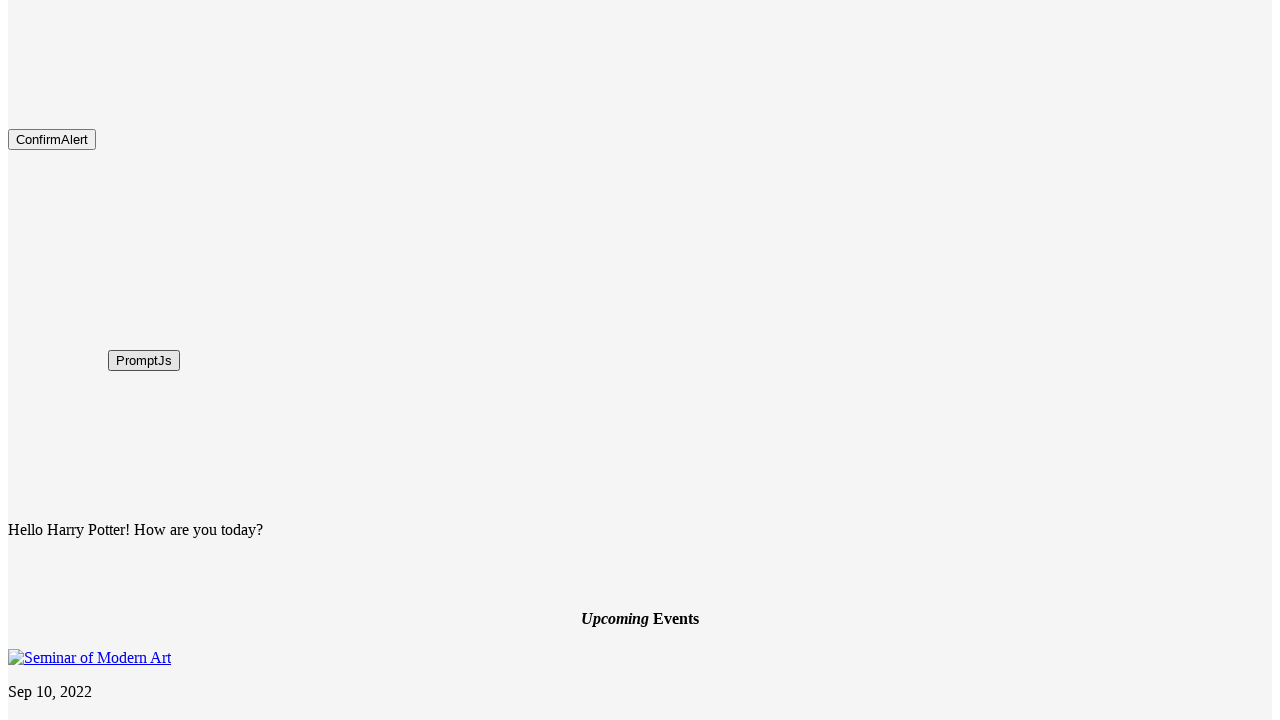

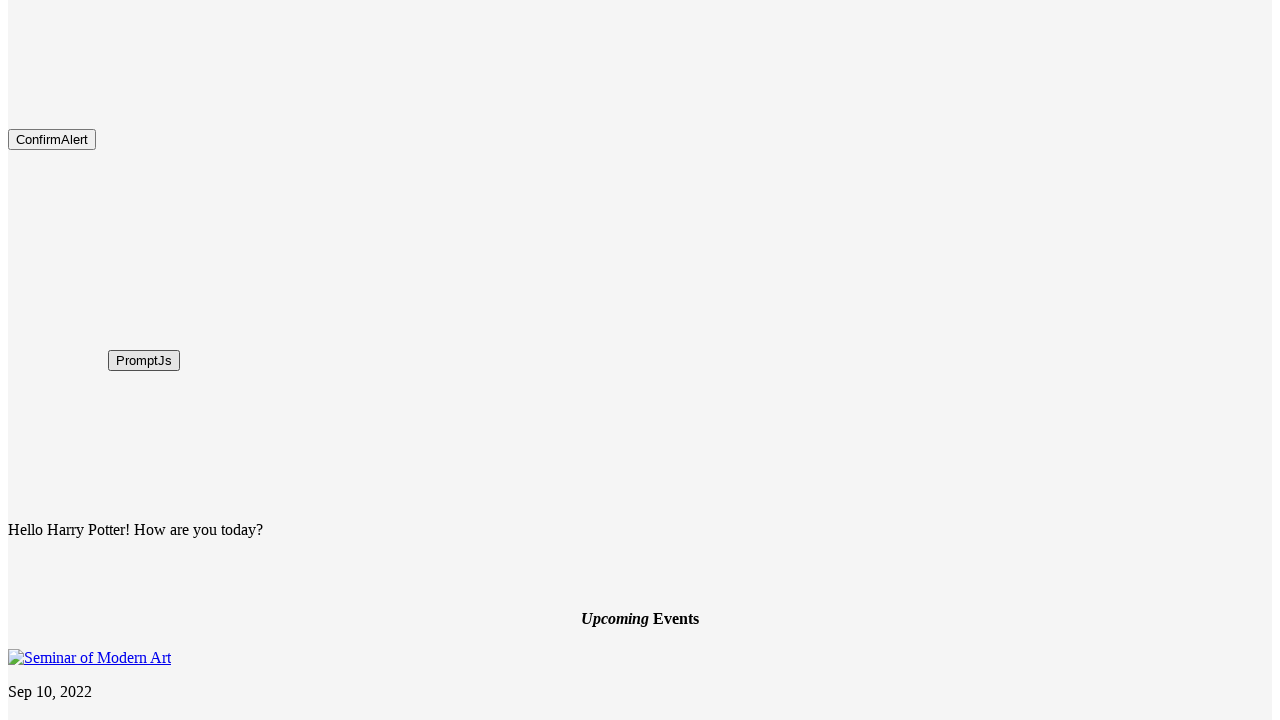